Tests JavaScript prompt alert handling by clicking a button to trigger a prompt, entering text into the prompt, accepting it, and verifying the result message.

Starting URL: https://the-internet.herokuapp.com/javascript_alerts

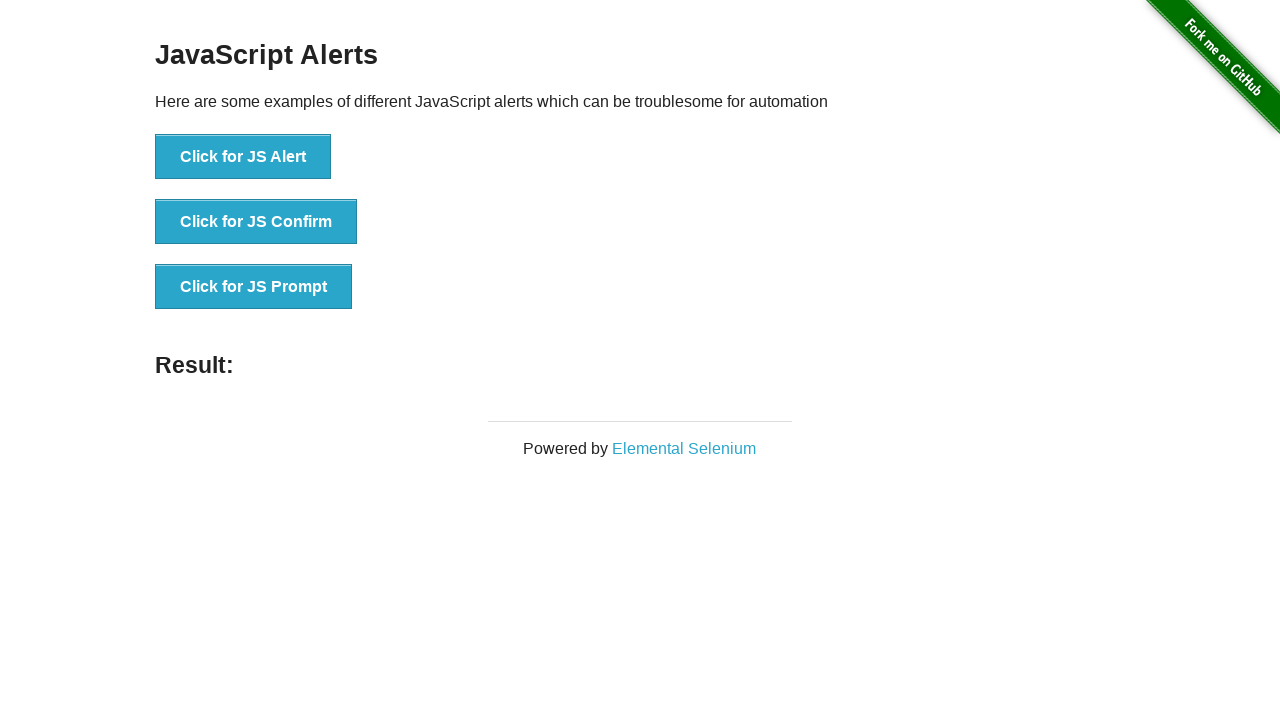

Clicked button to trigger JS prompt alert at (254, 287) on //button[@onclick="jsPrompt()"]
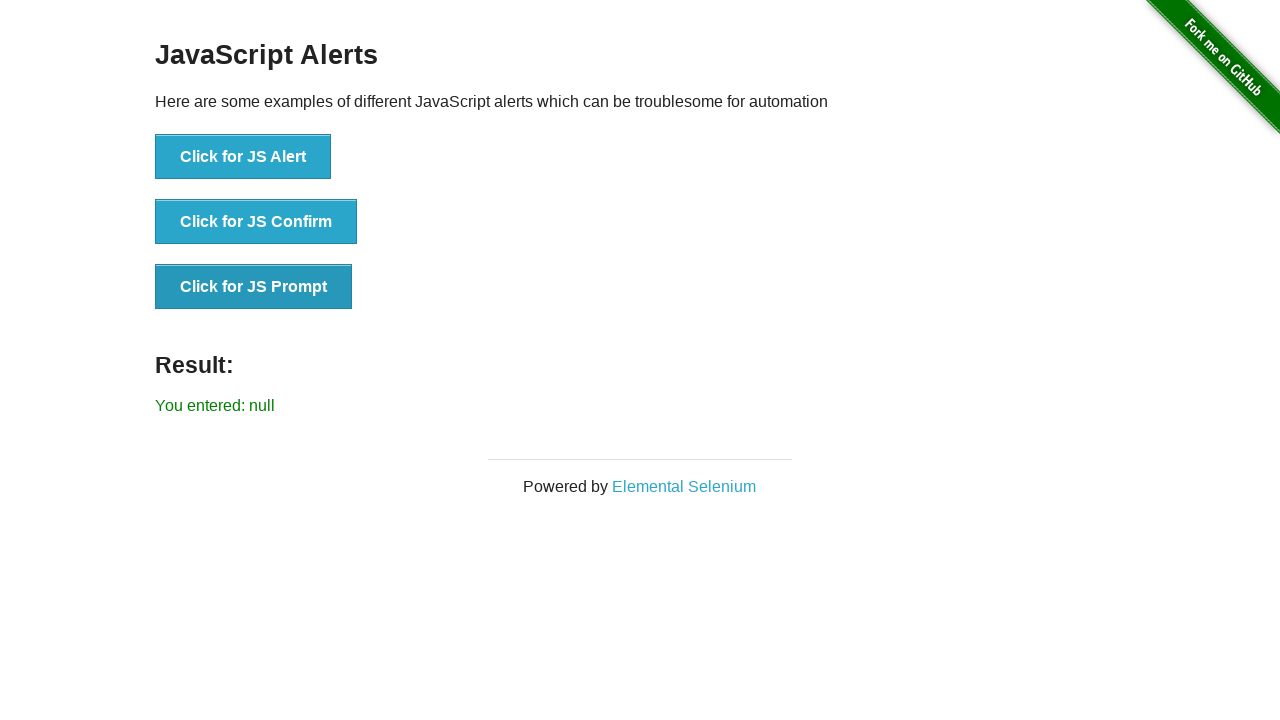

Set up dialog handler to accept prompt with text 'HARRISON'
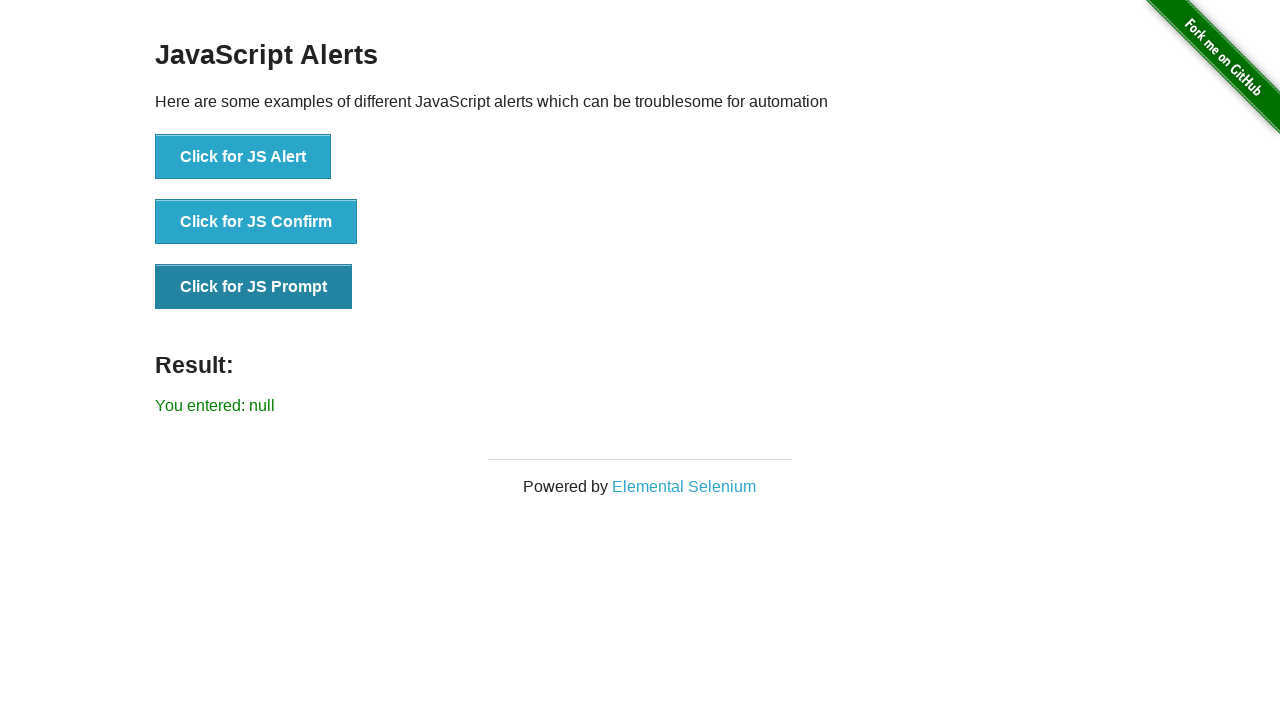

Re-clicked button to trigger JS prompt alert with handler active at (254, 287) on //button[@onclick="jsPrompt()"]
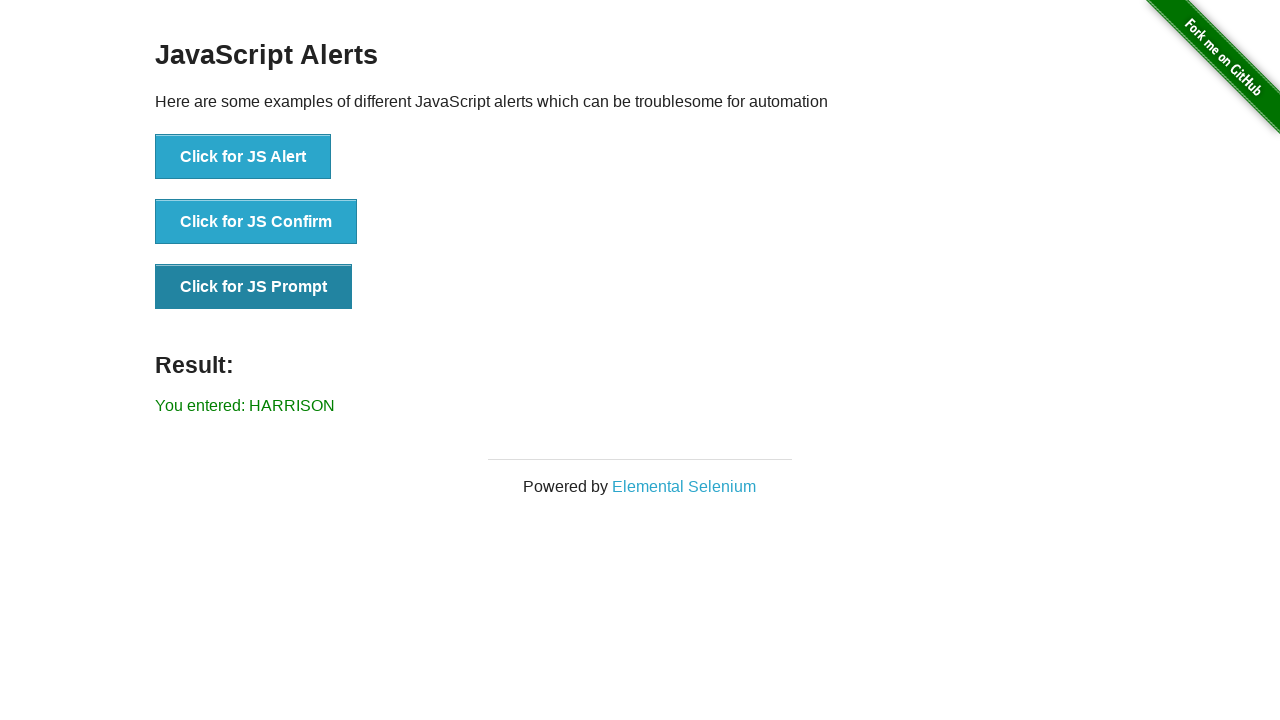

Result element loaded after accepting prompt
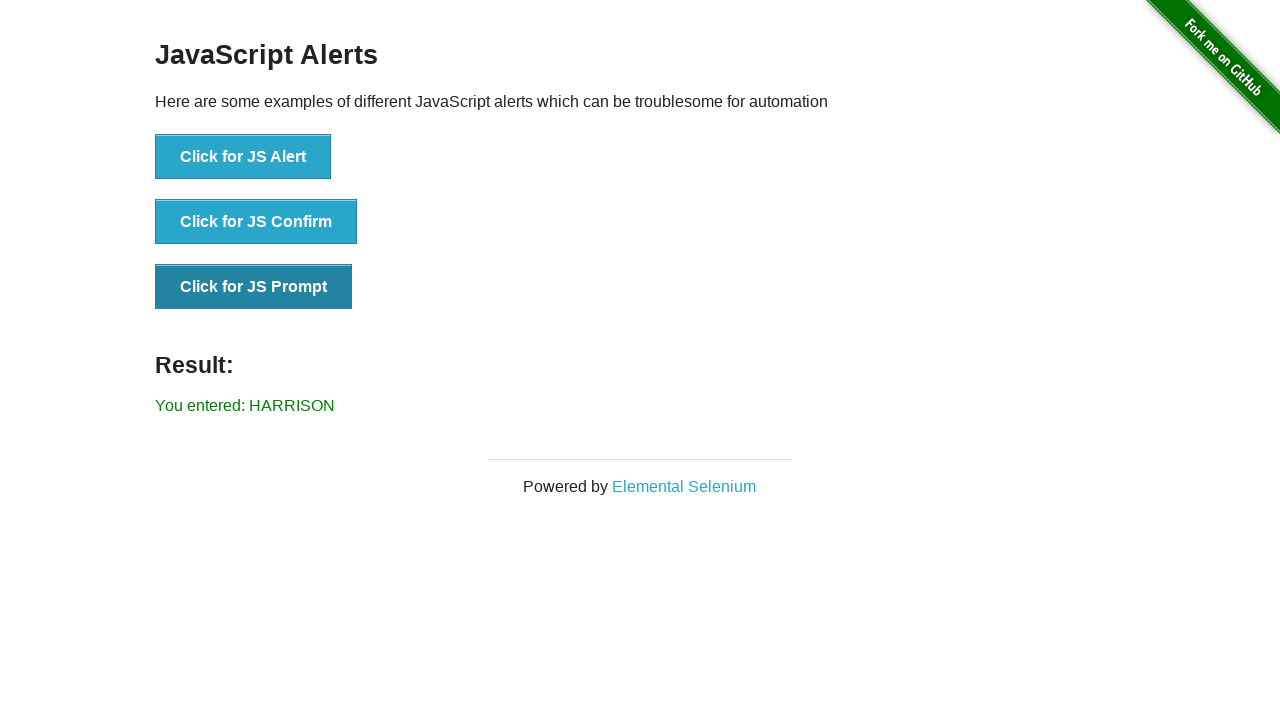

Retrieved result text from page
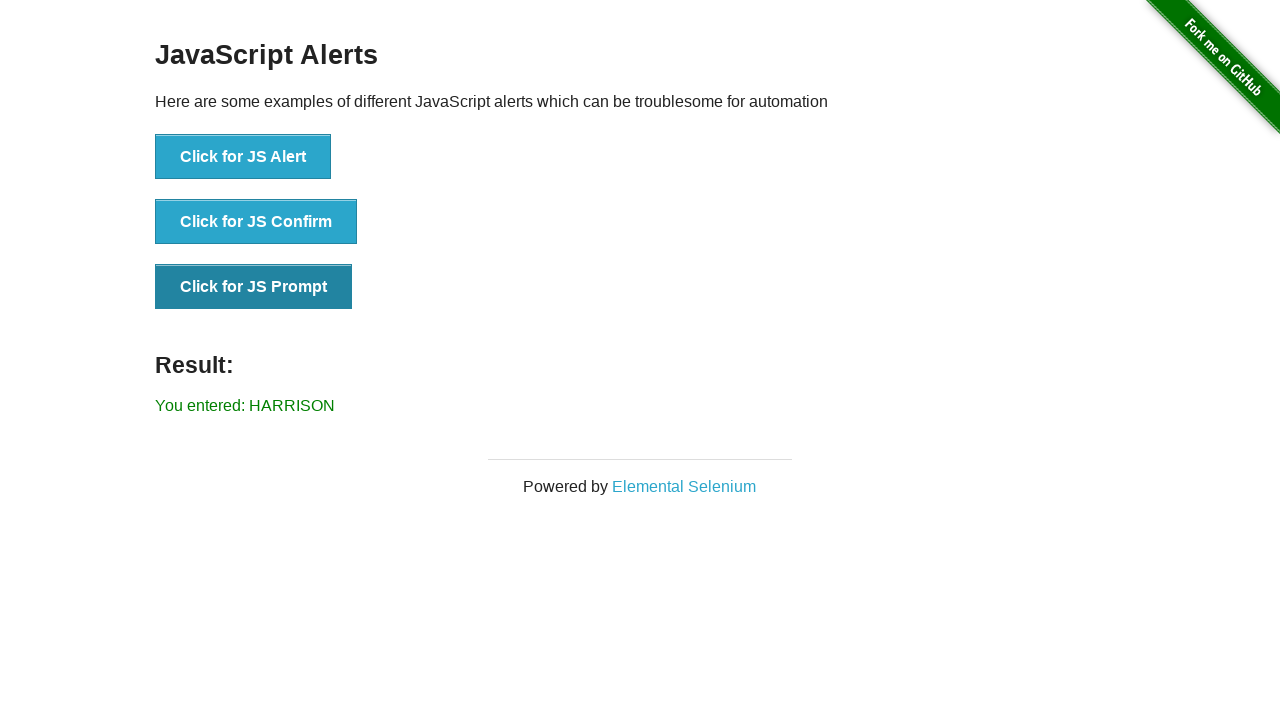

Verified result text matches expected value 'You entered: HARRISON'
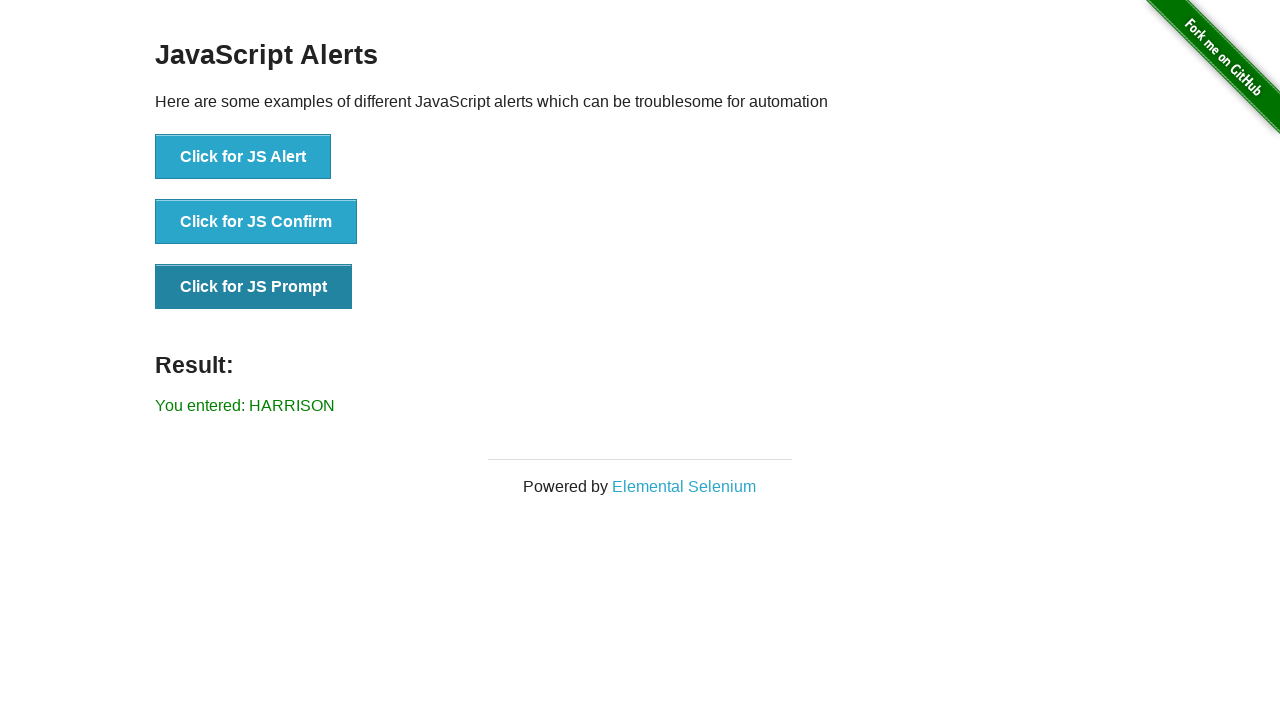

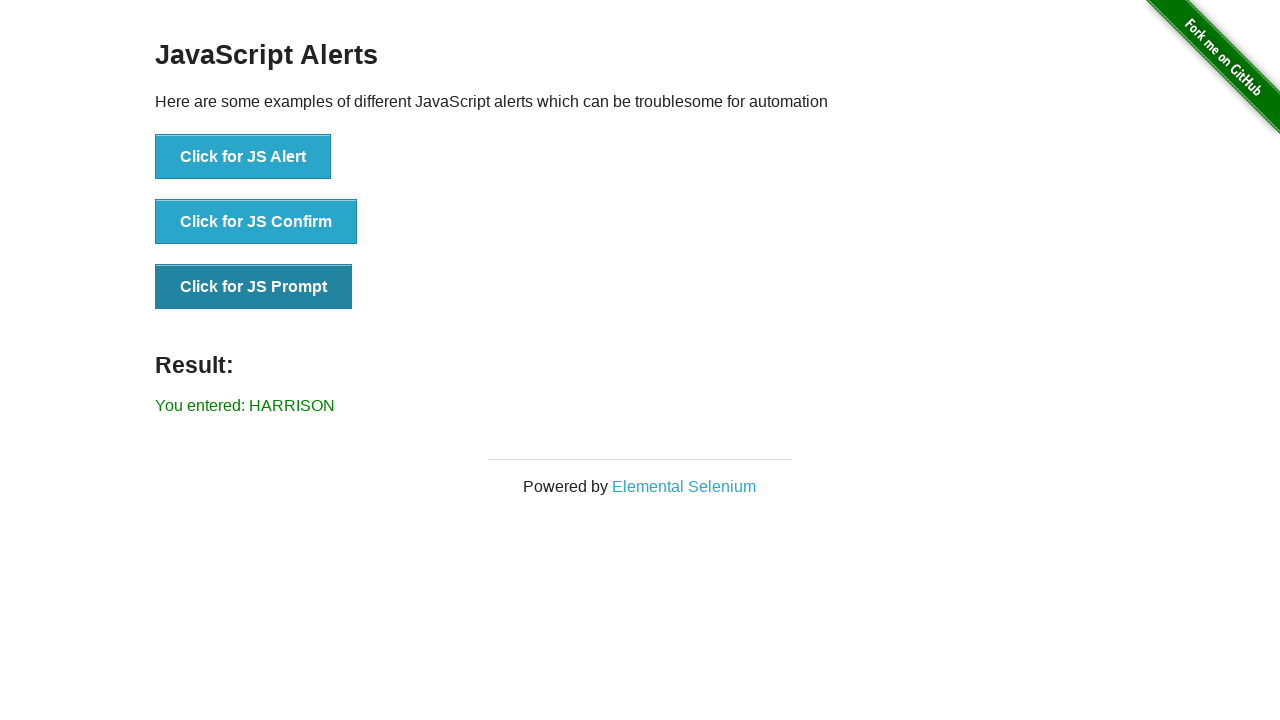